Tests the traveller selection dropdown on SpiceJet homepage by opening the traveller selector and incrementing the adult count 4 times, then confirming the selection

Starting URL: https://www.spicejet.com/

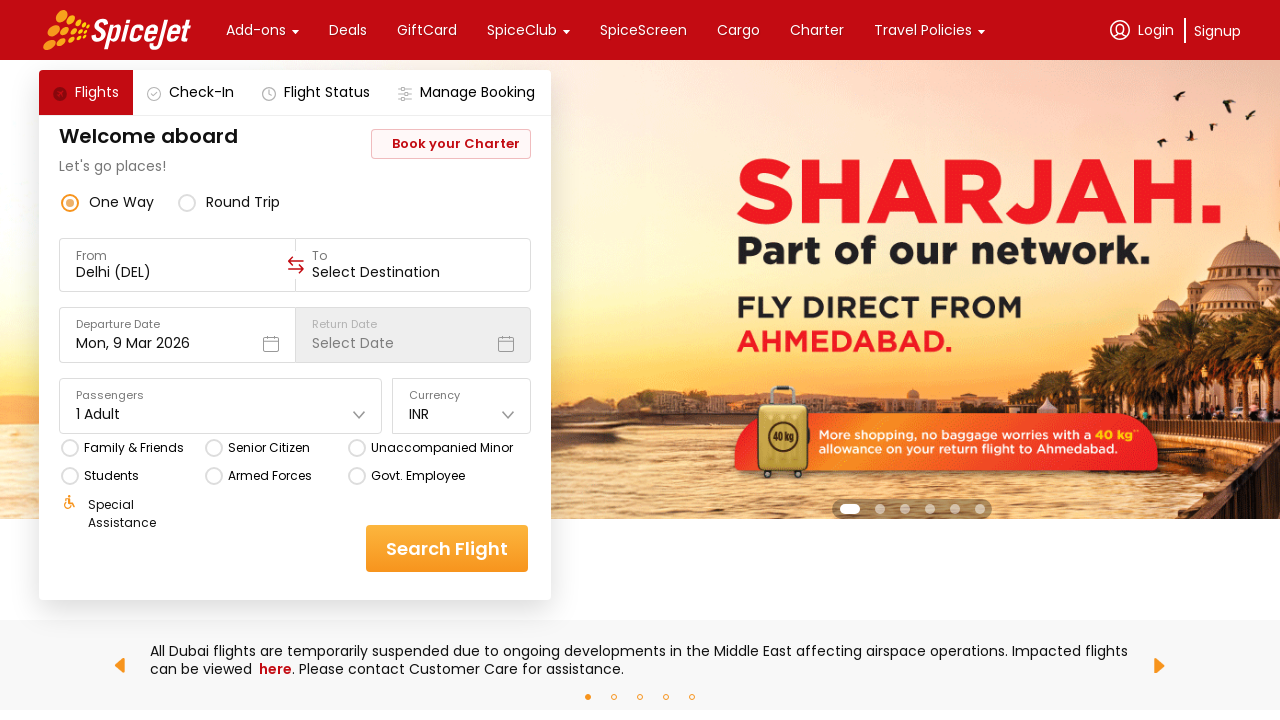

Set viewport size to 1920x1080
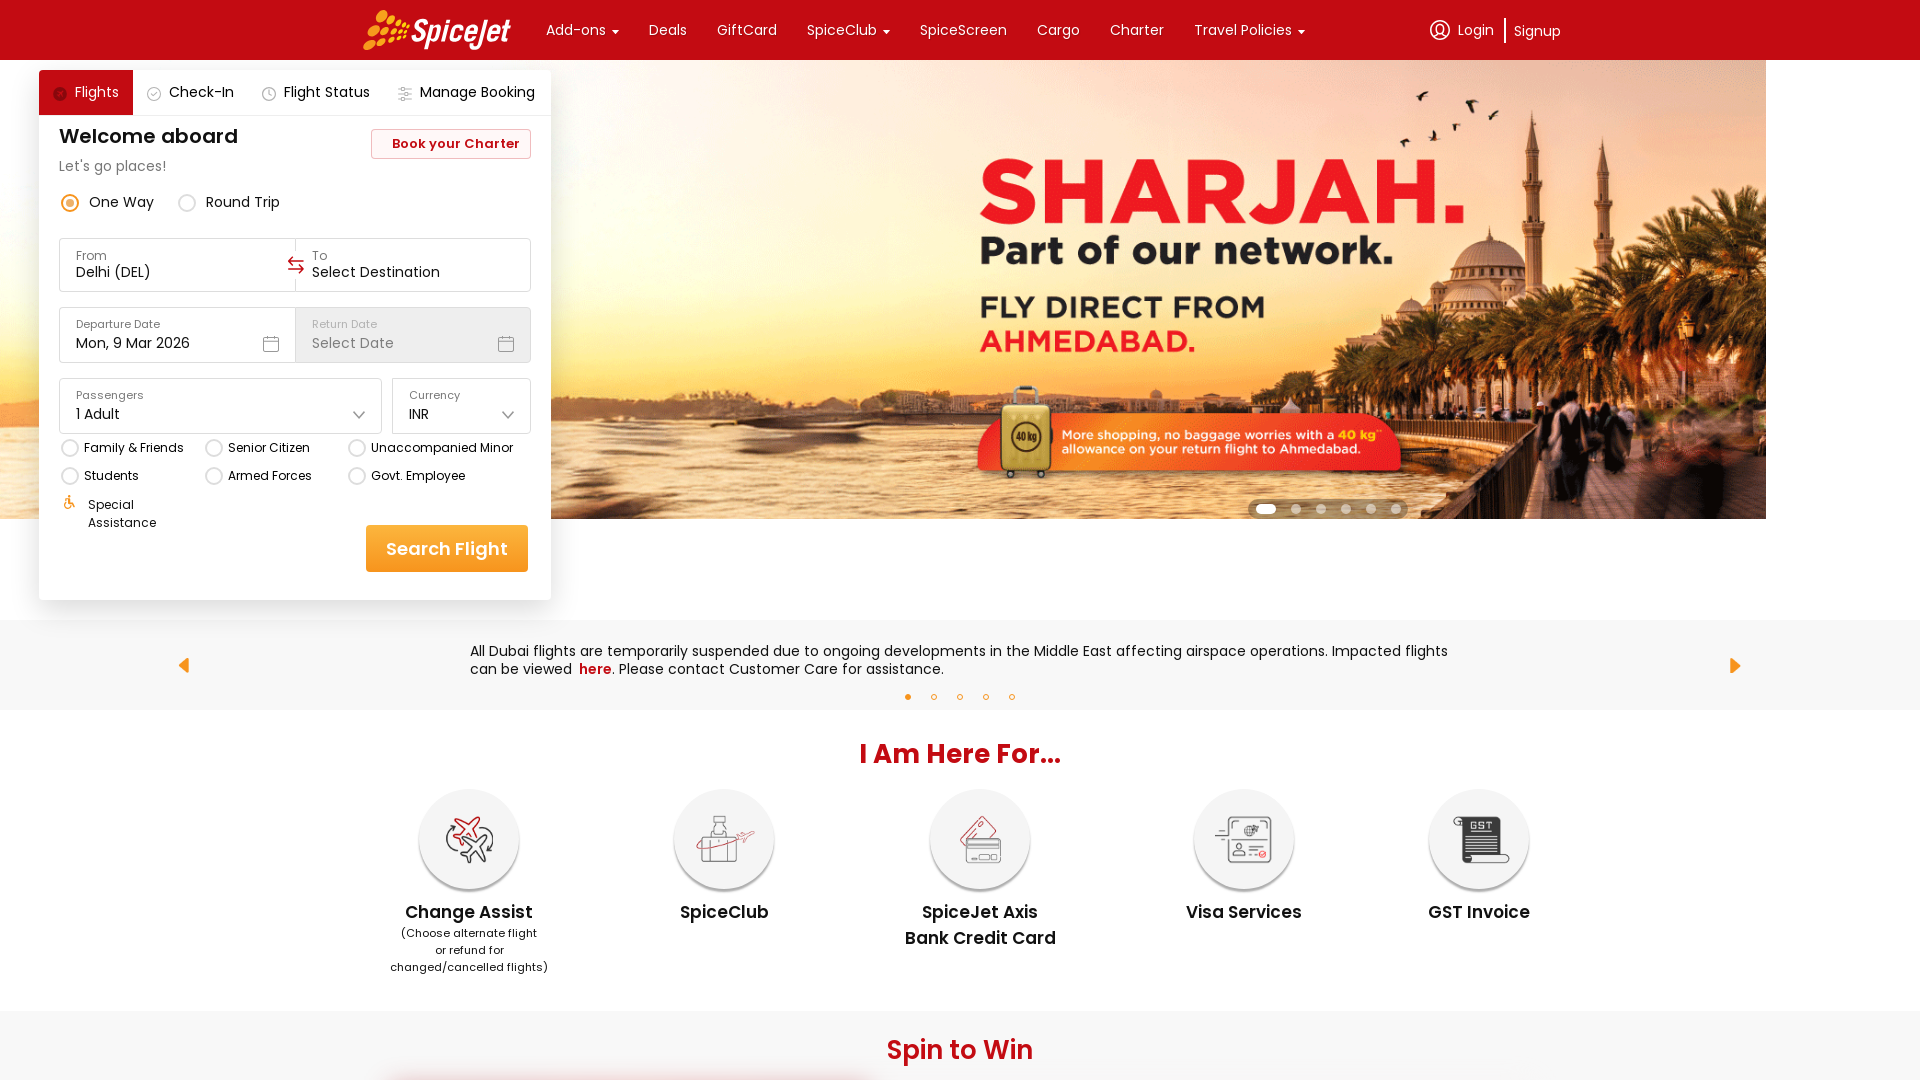

Waited 2 seconds for page to load
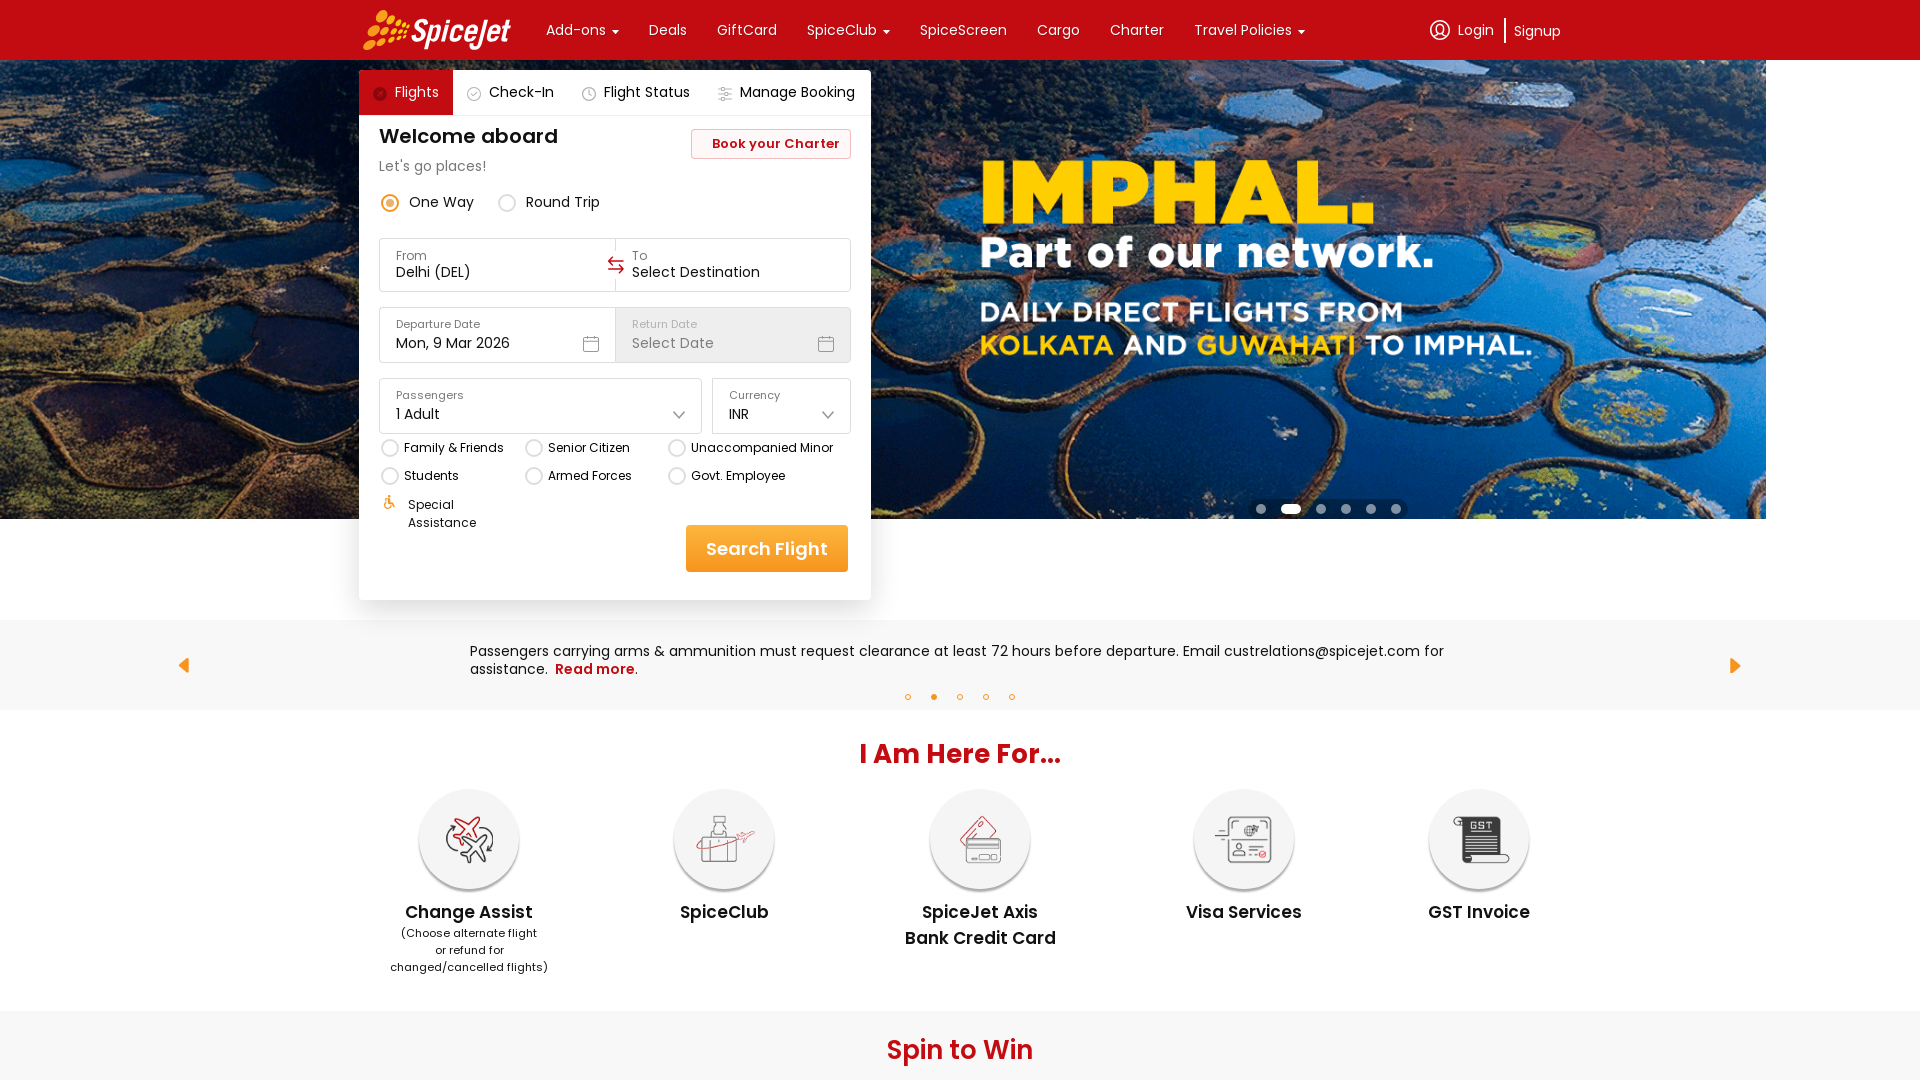

Clicked on travellers dropdown to open selector at (541, 406) on div[data-testid='home-page-travellers']
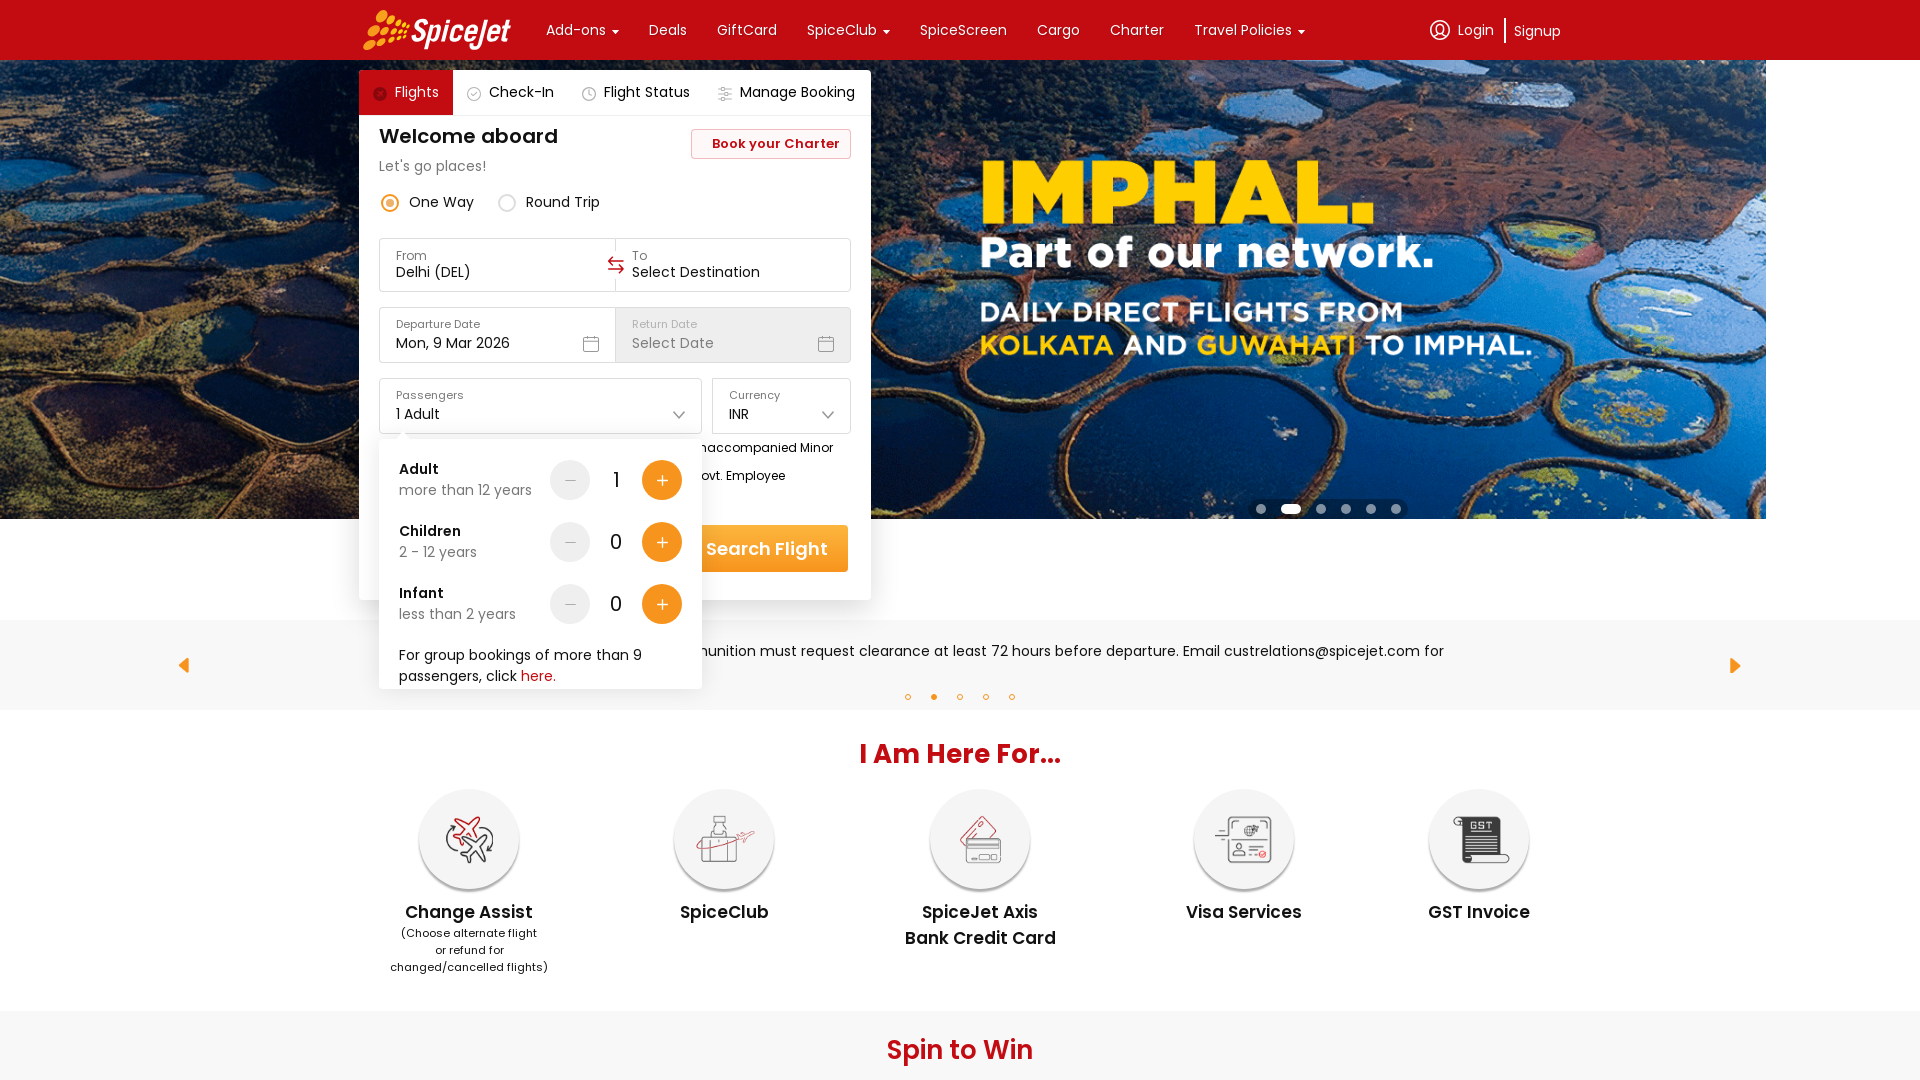

Clicked adult increment button (iteration 1 of 4) at (662, 480) on div[data-testid='Adult-testID-plus-one-cta']
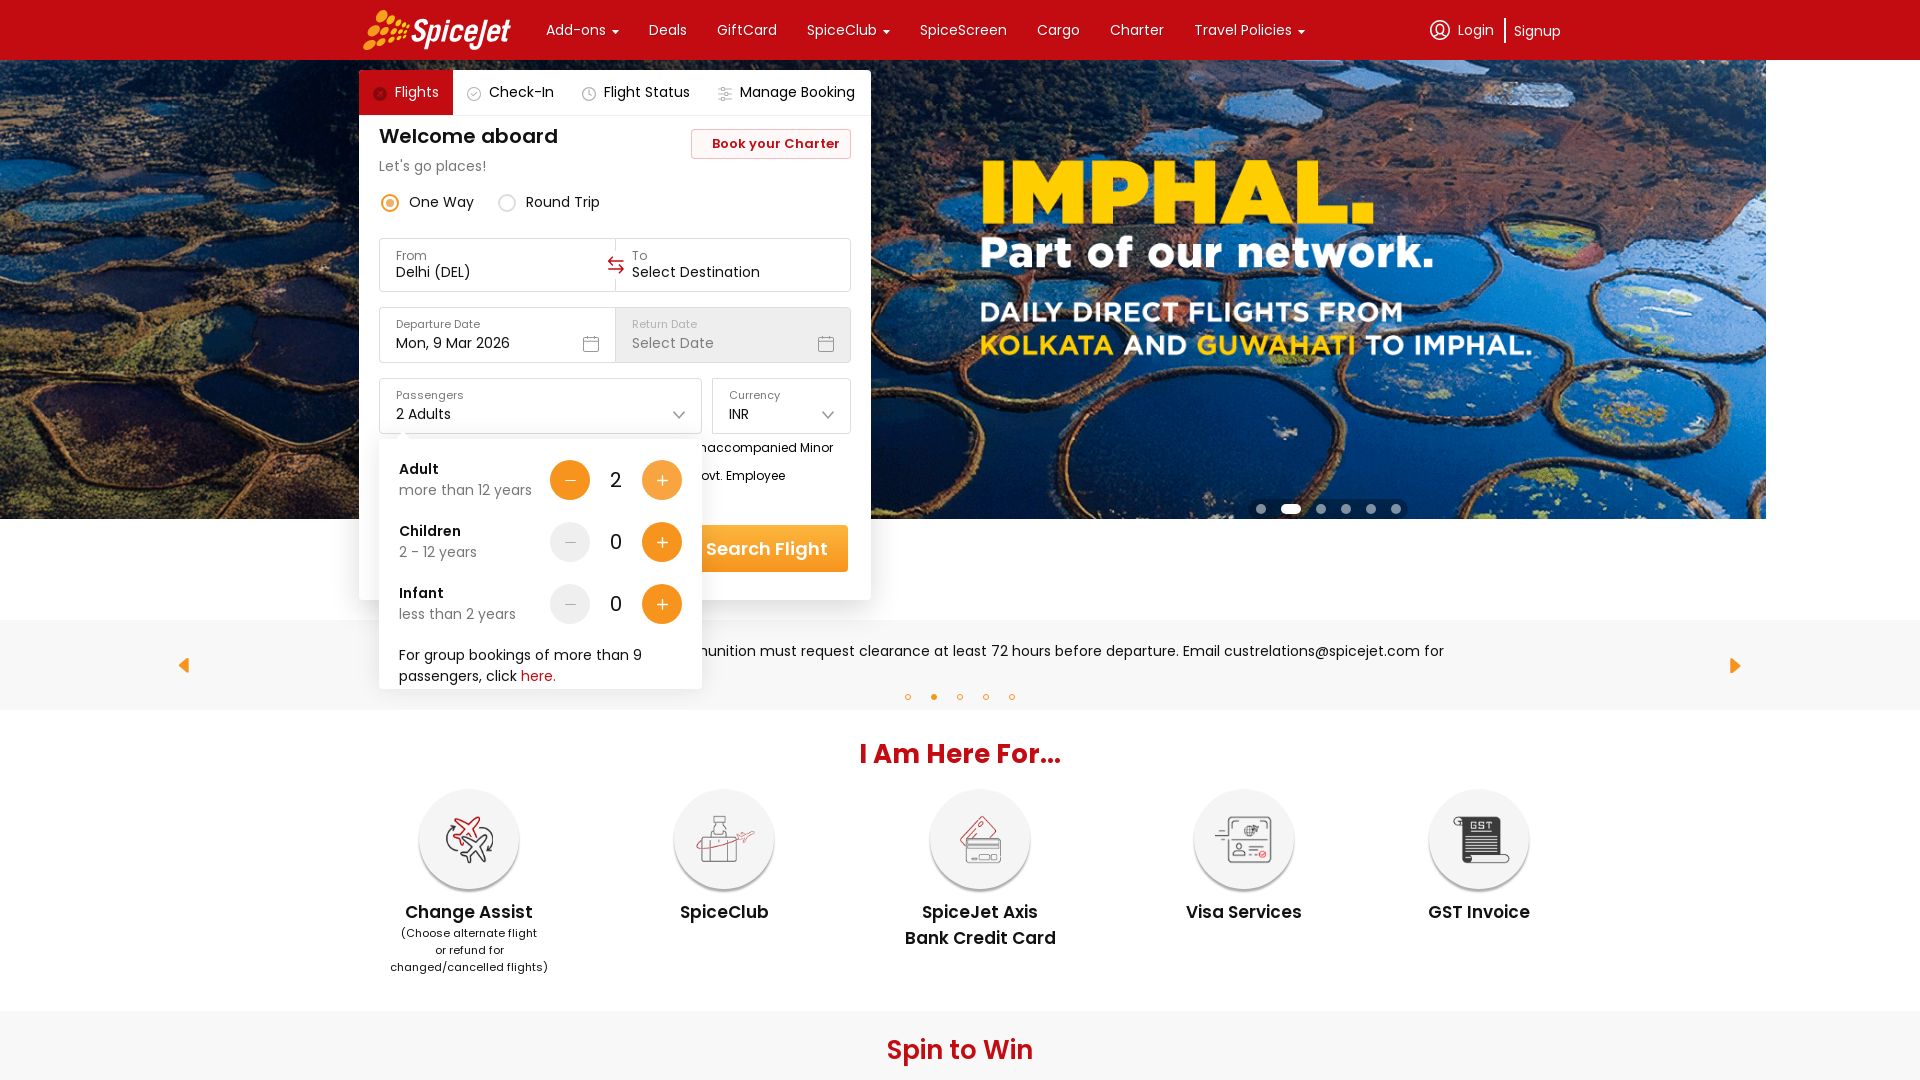

Clicked adult increment button (iteration 2 of 4) at (662, 480) on div[data-testid='Adult-testID-plus-one-cta']
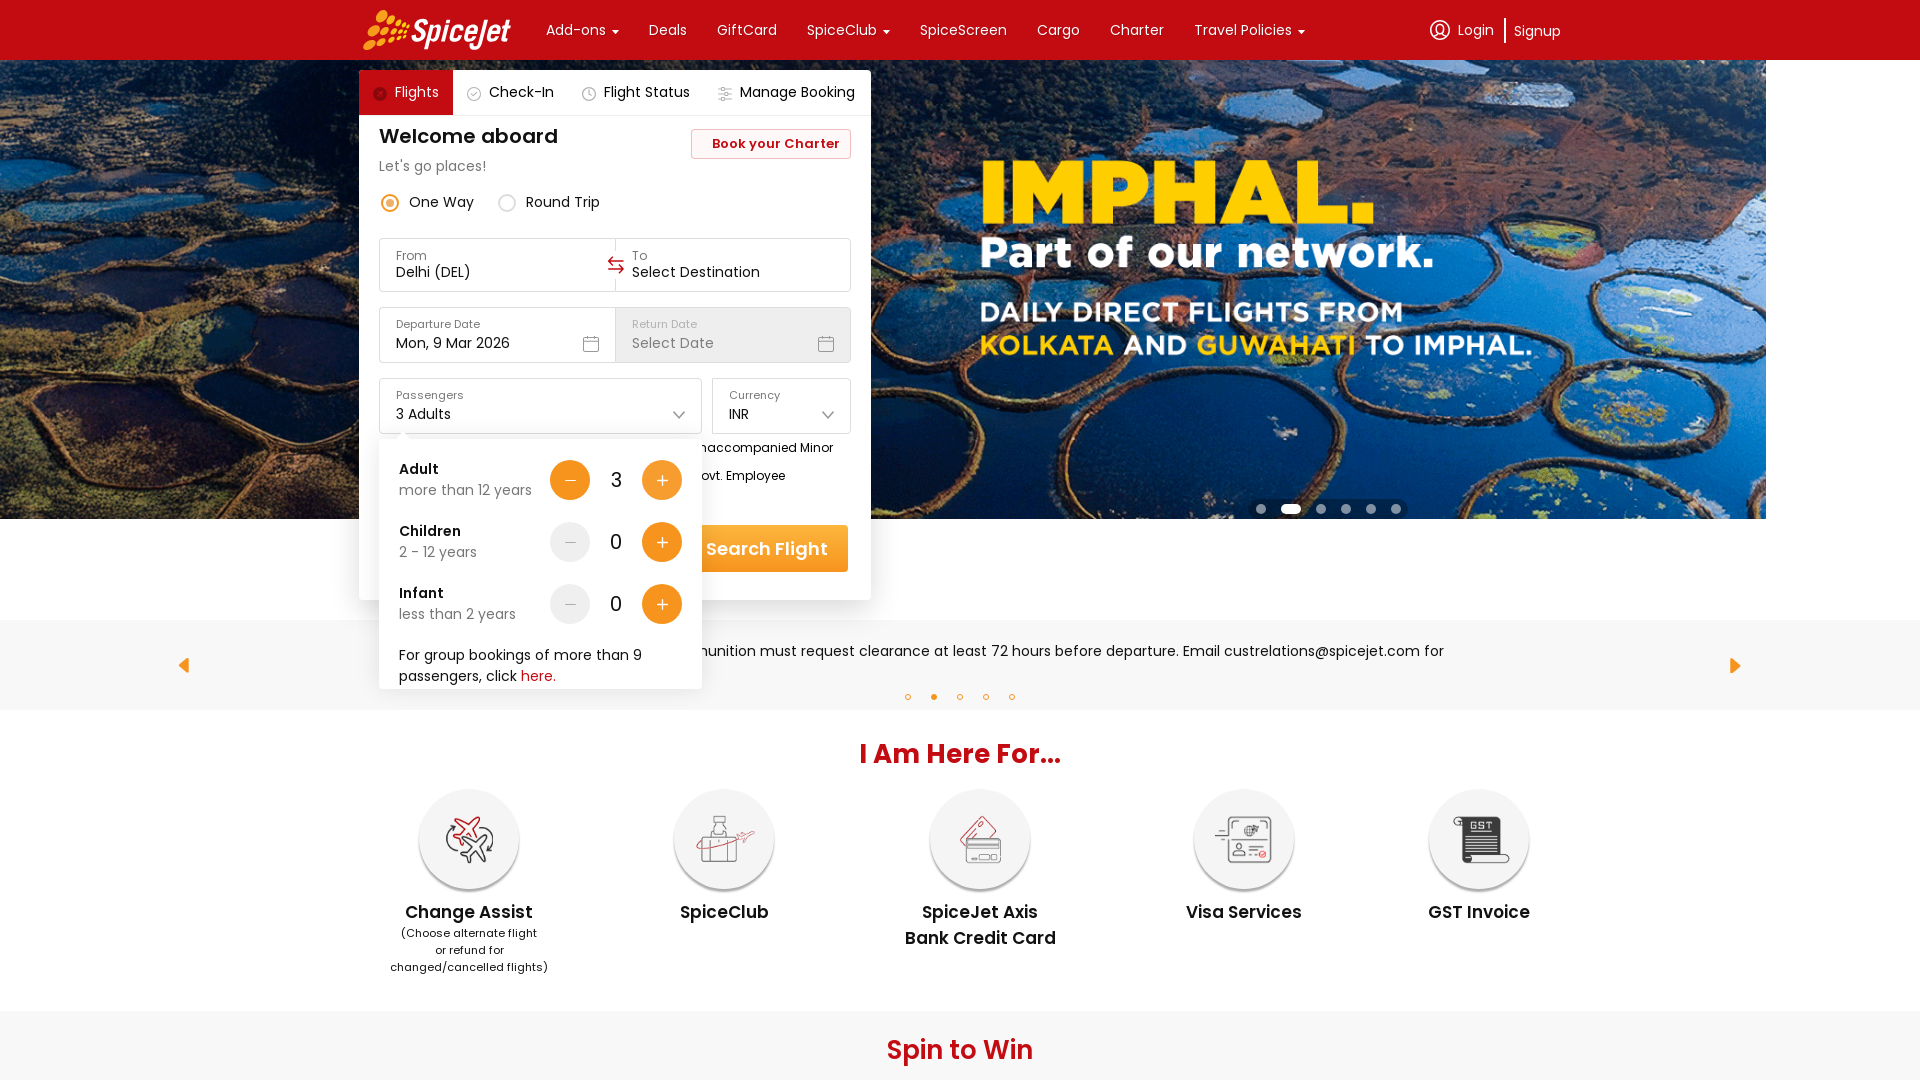

Clicked adult increment button (iteration 3 of 4) at (662, 480) on div[data-testid='Adult-testID-plus-one-cta']
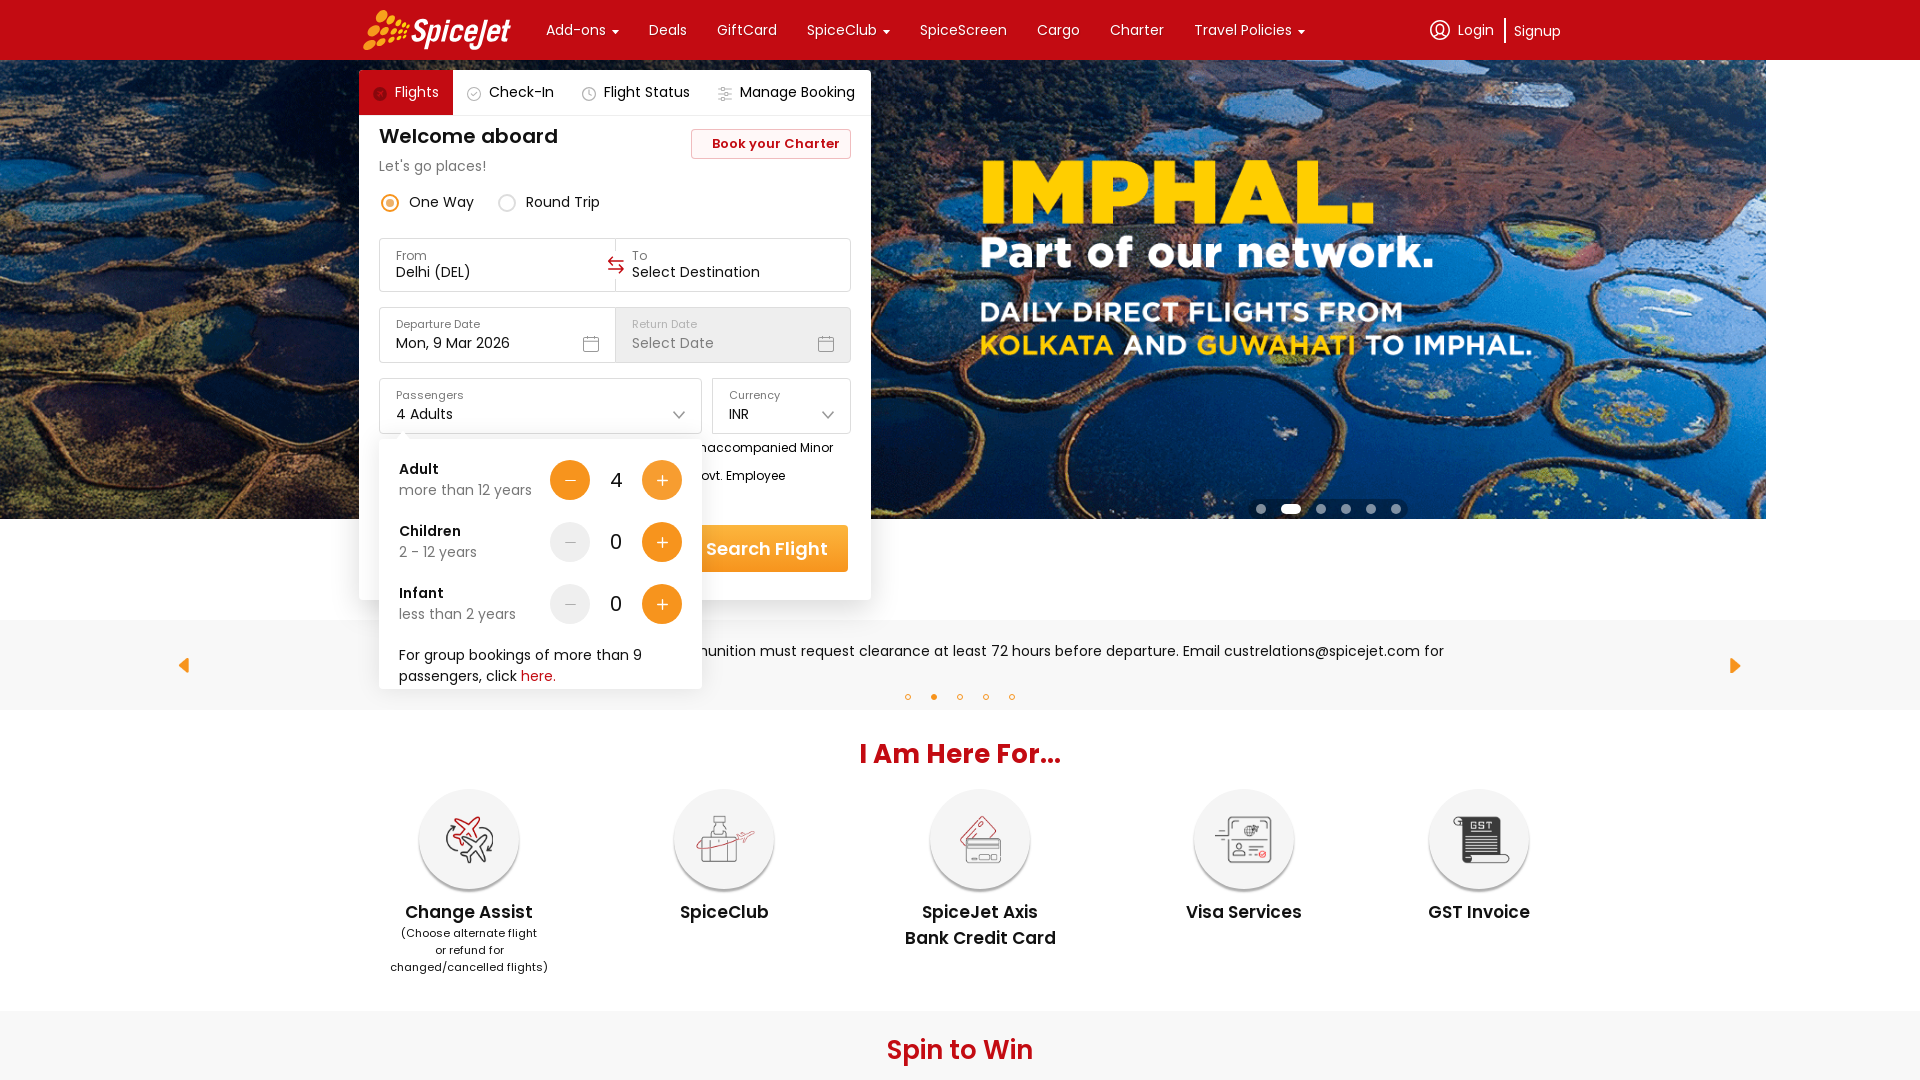

Clicked adult increment button (iteration 4 of 4) at (662, 480) on div[data-testid='Adult-testID-plus-one-cta']
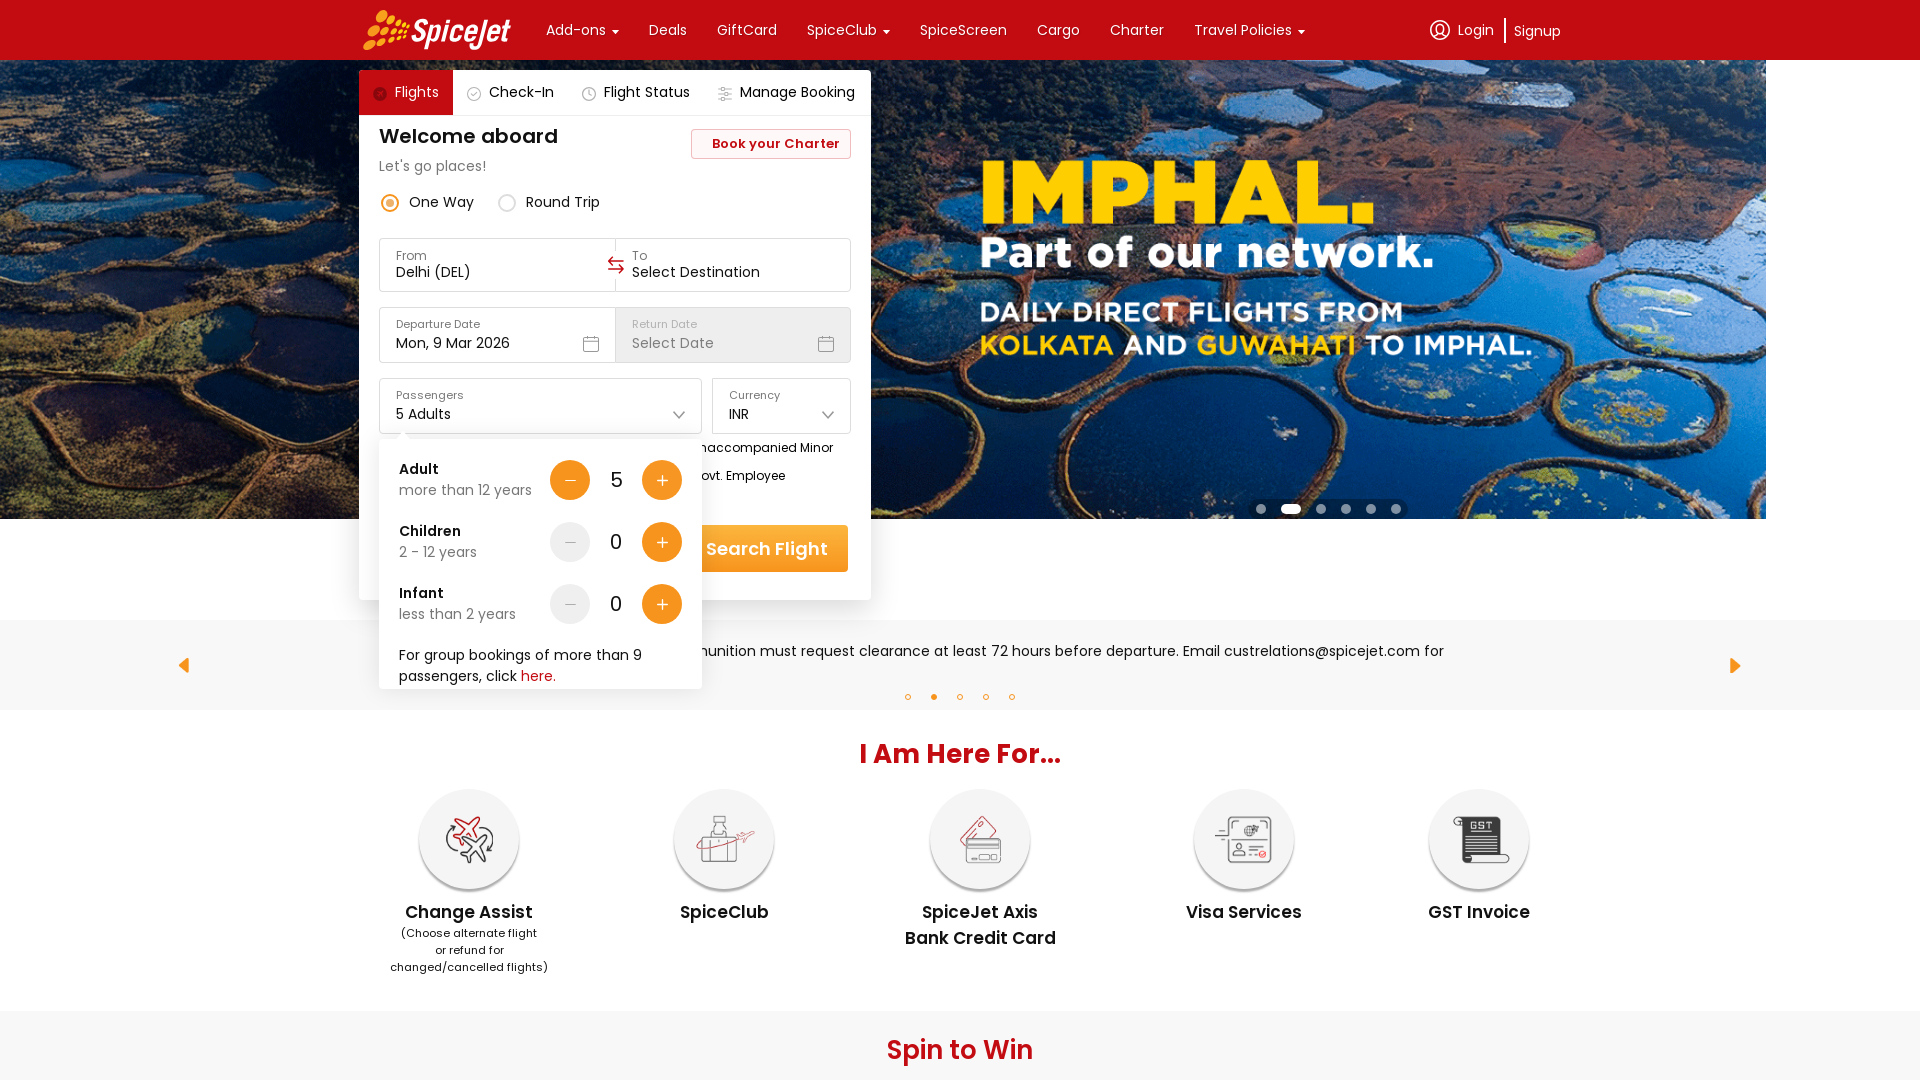

Clicked done button to confirm traveller selection at (637, 648) on div[data-testid='home-page-travellers-done-cta']
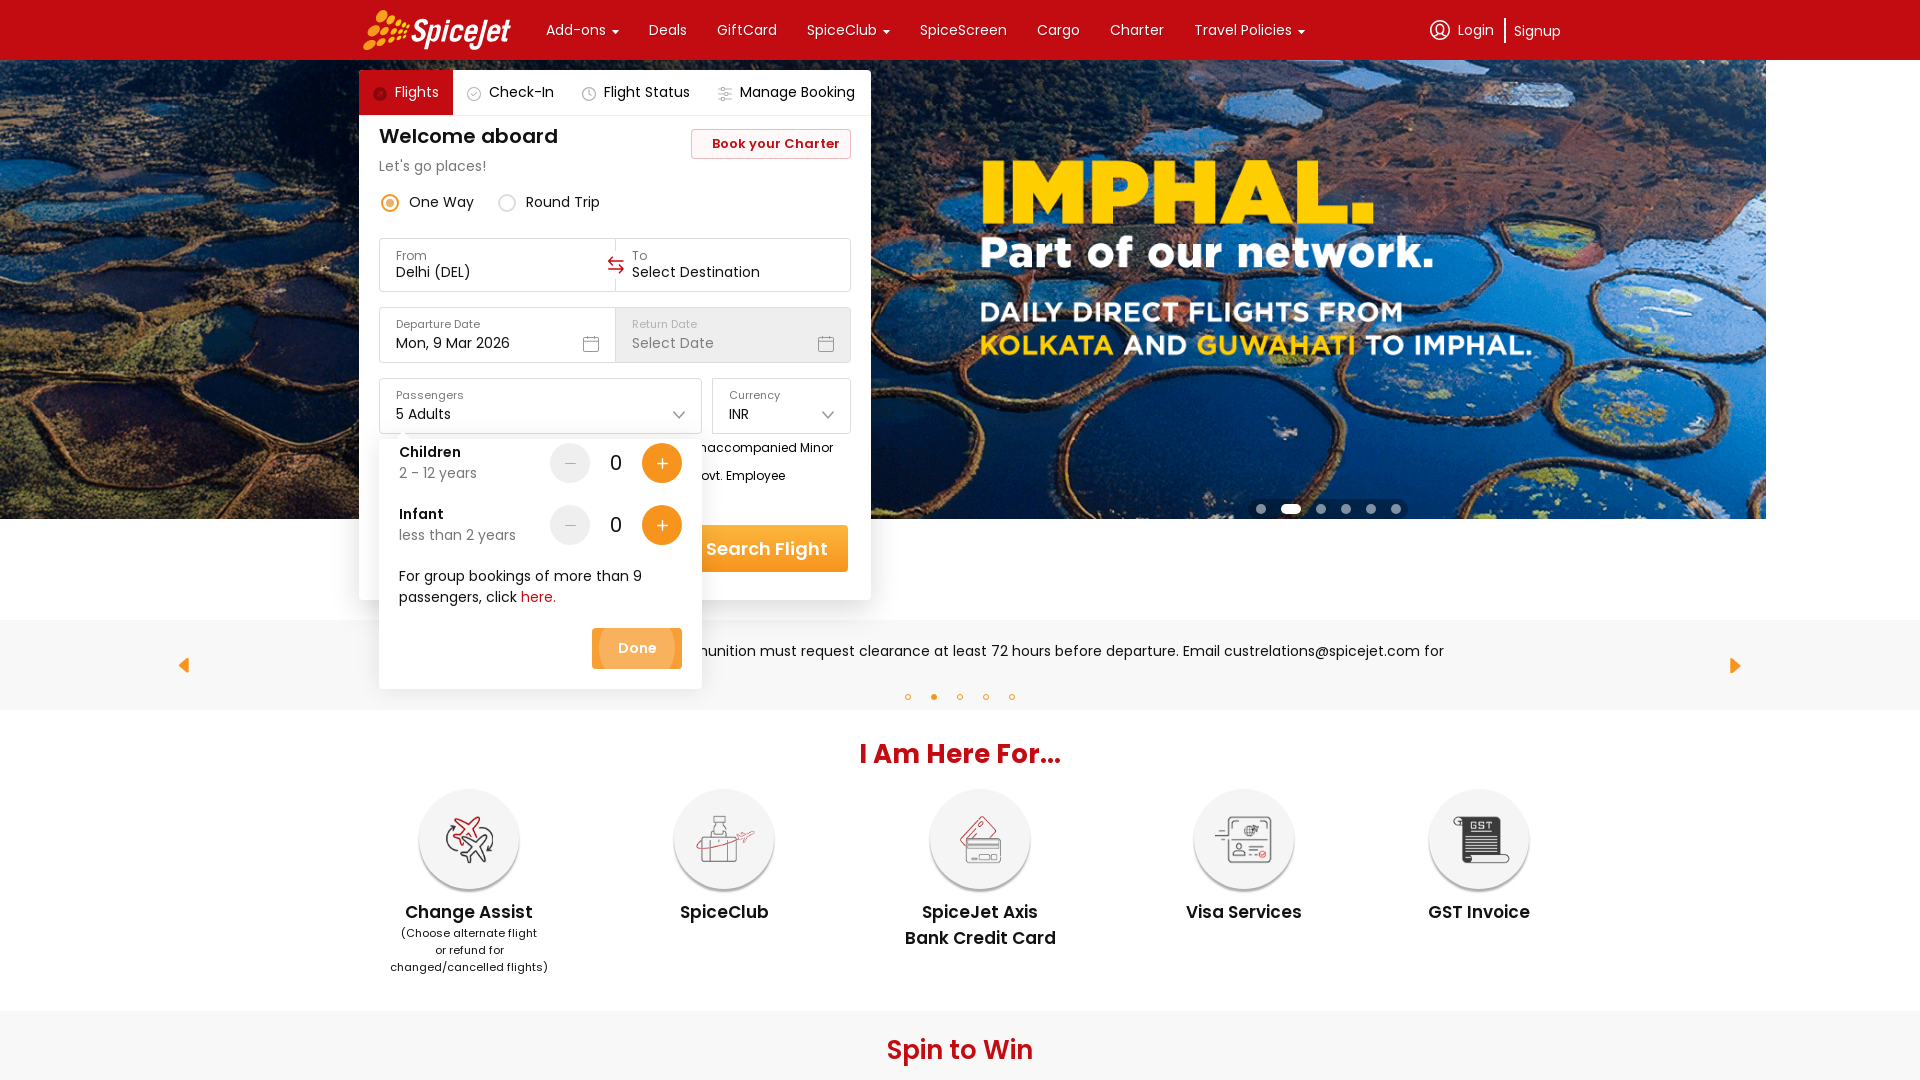

Confirmed that traveller selector is visible after selection
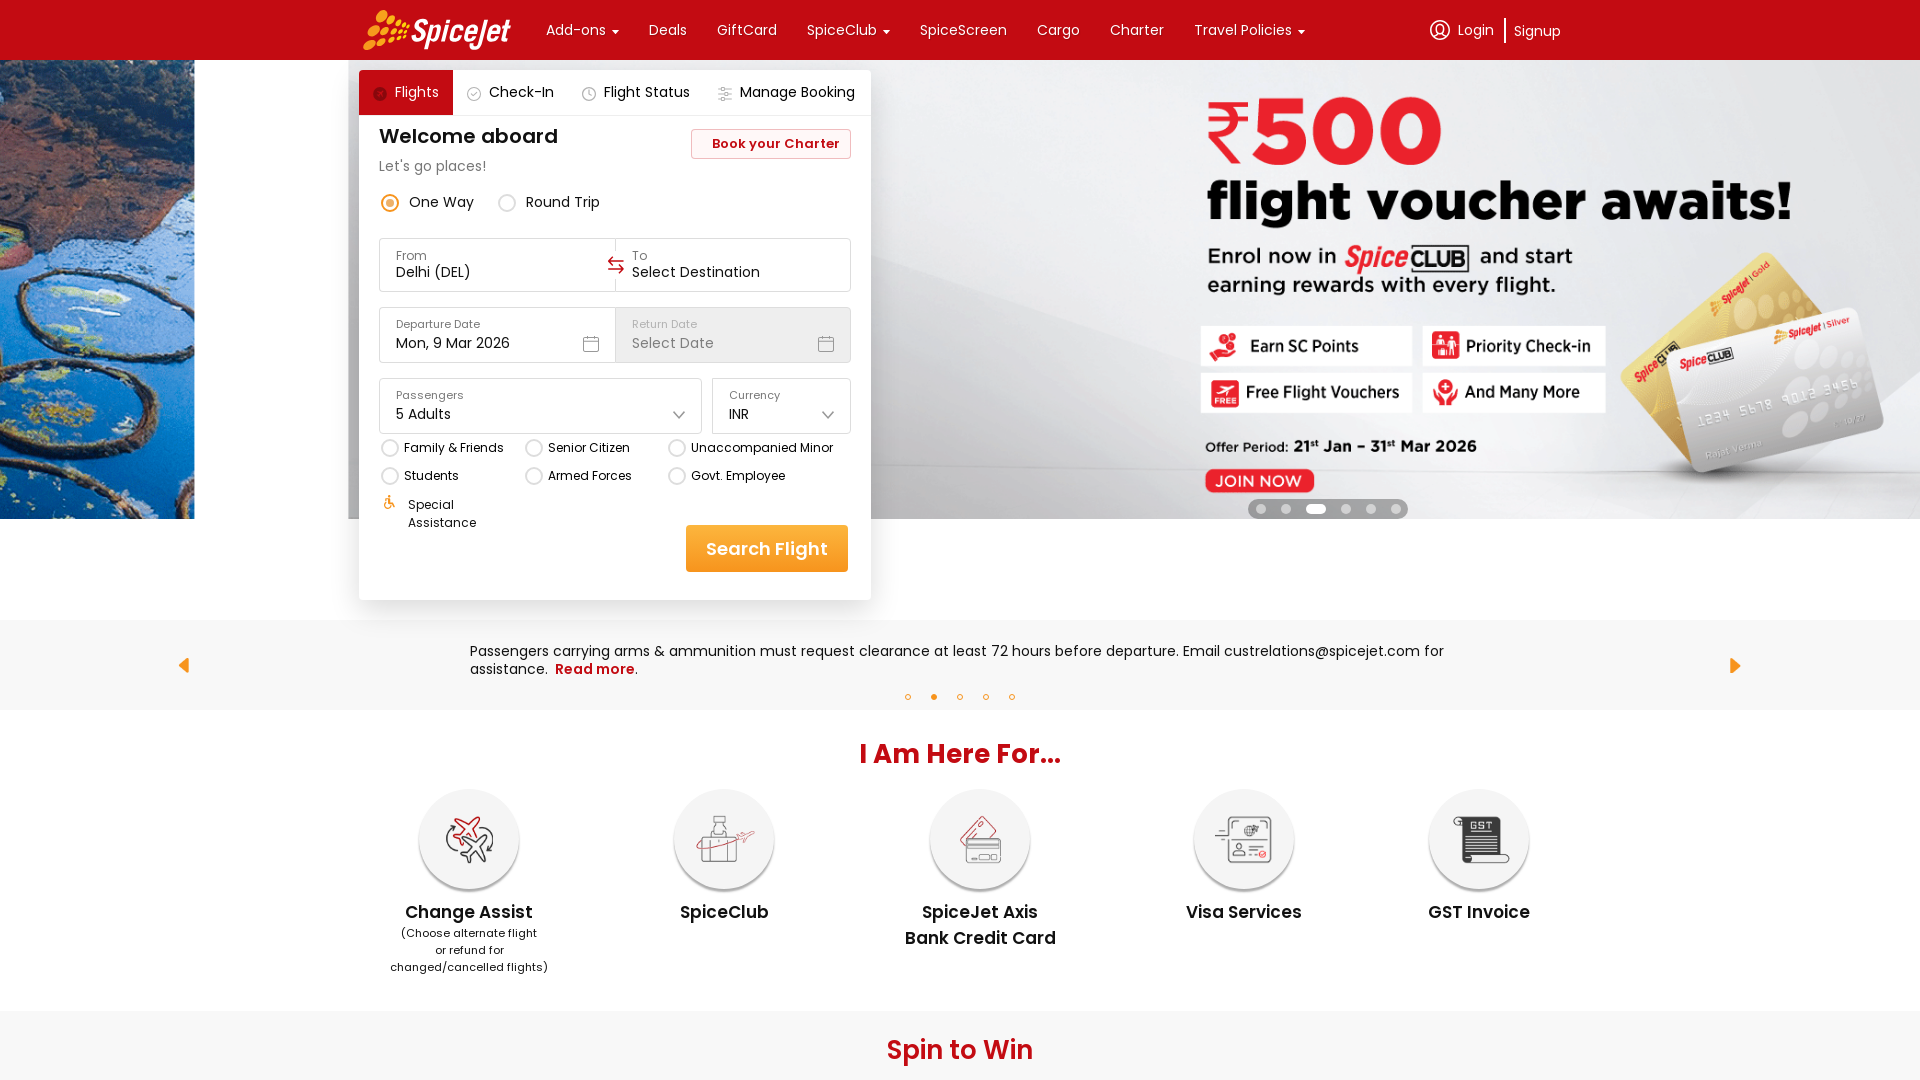

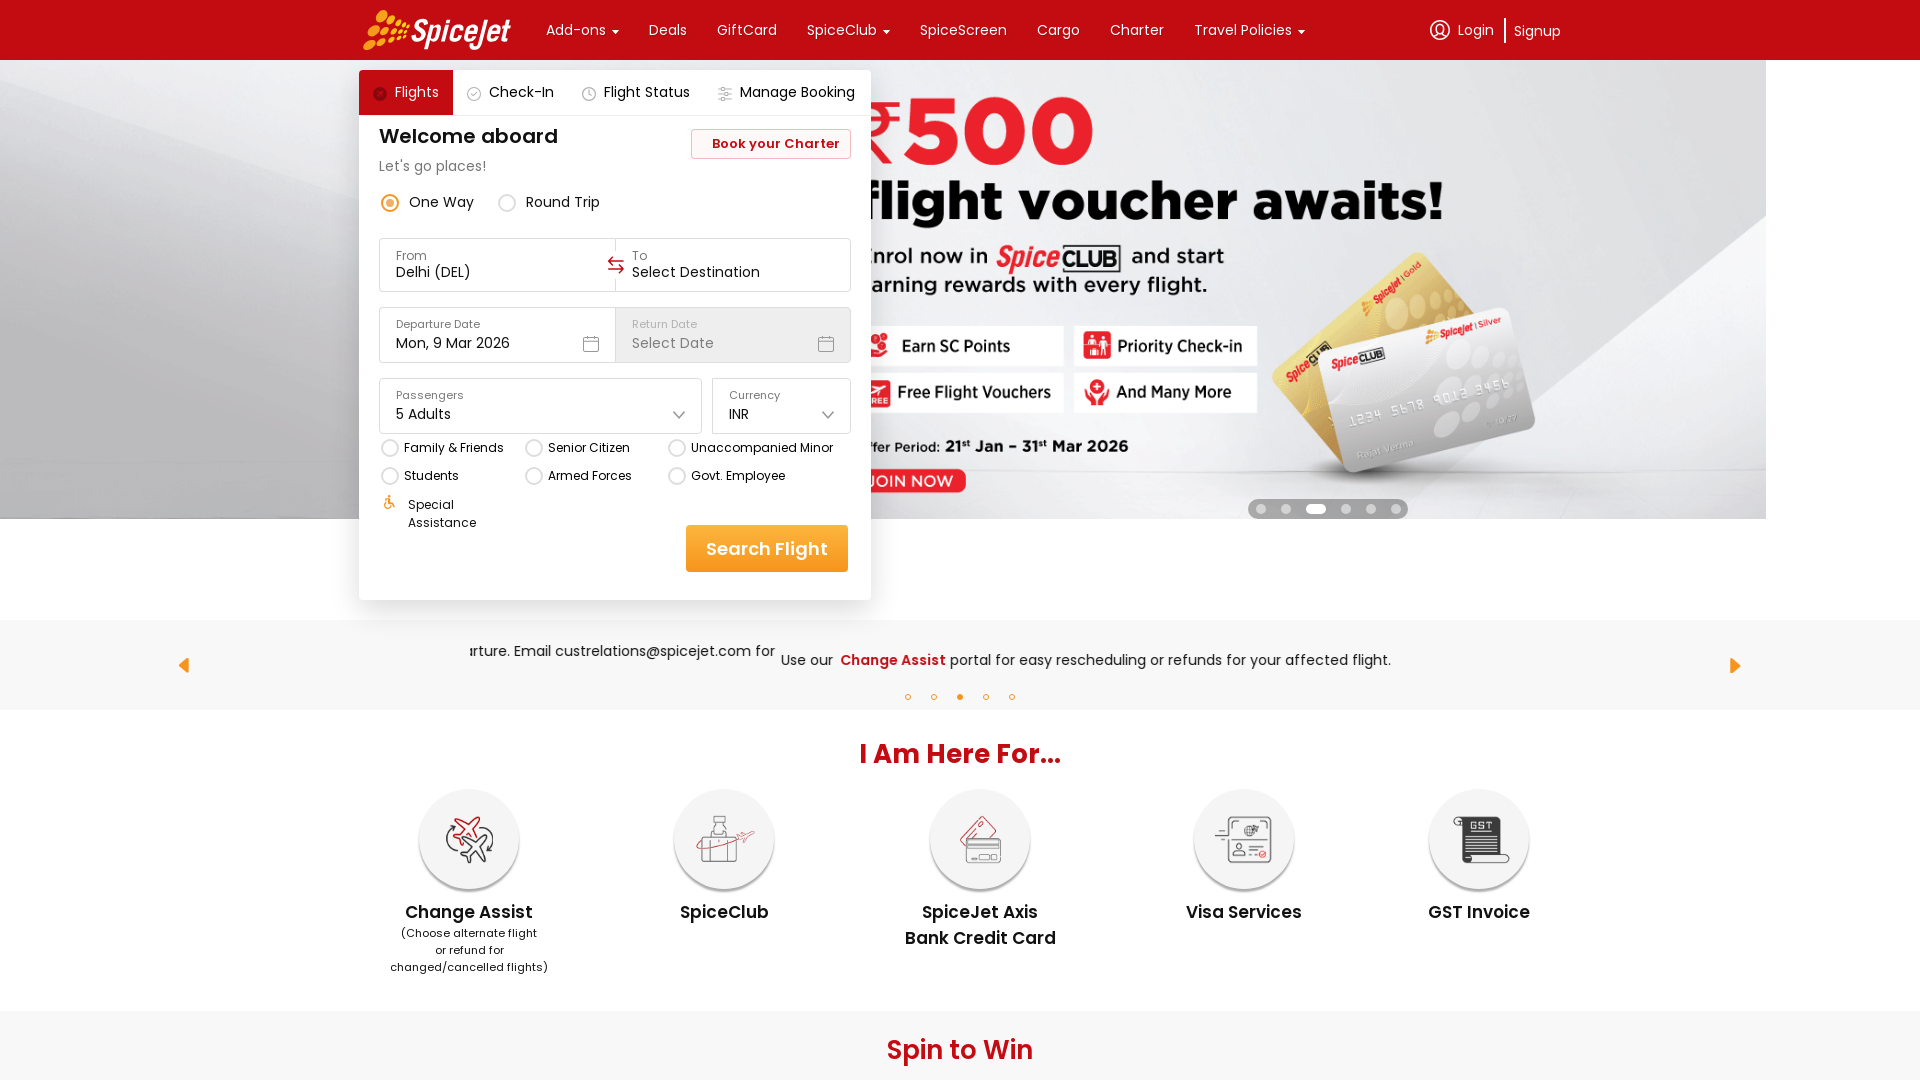